Tests alert functionality by entering a name in an input field, clicking an alert button, verifying the alert text, and accepting the alert

Starting URL: https://rahulshettyacademy.com/AutomationPractice/

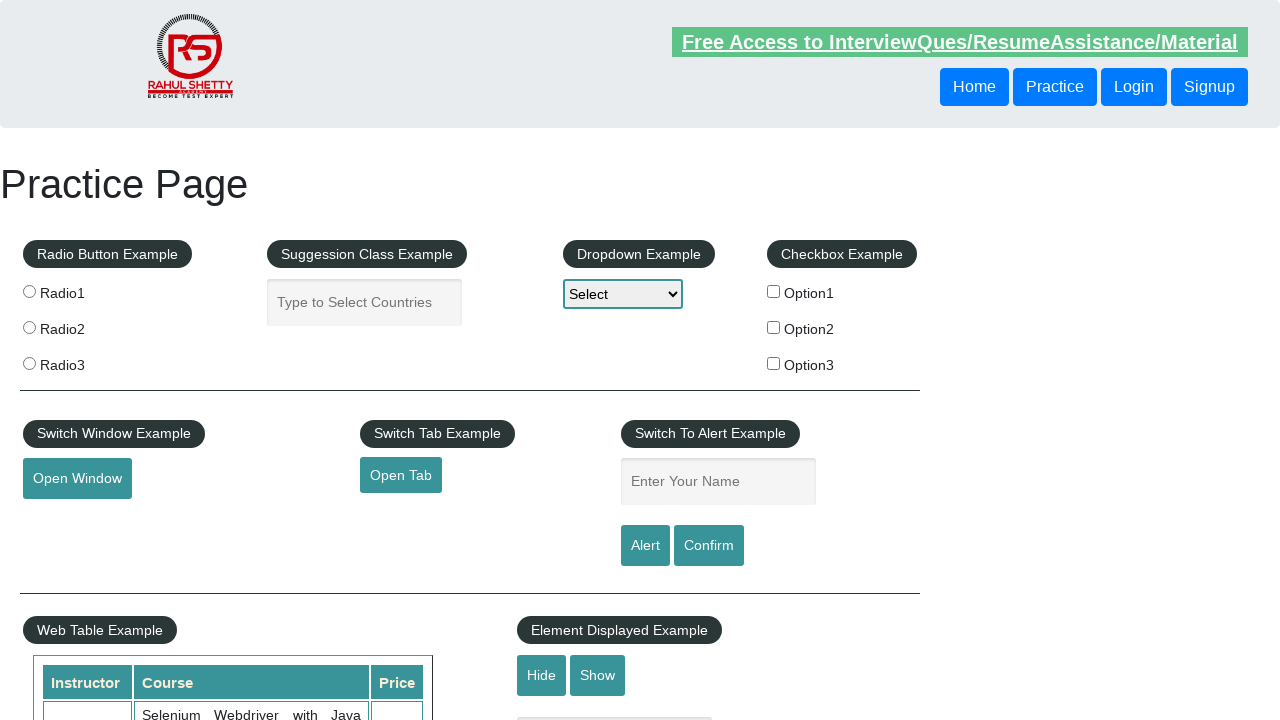

Filled name input field with 'deepak saini' on #name
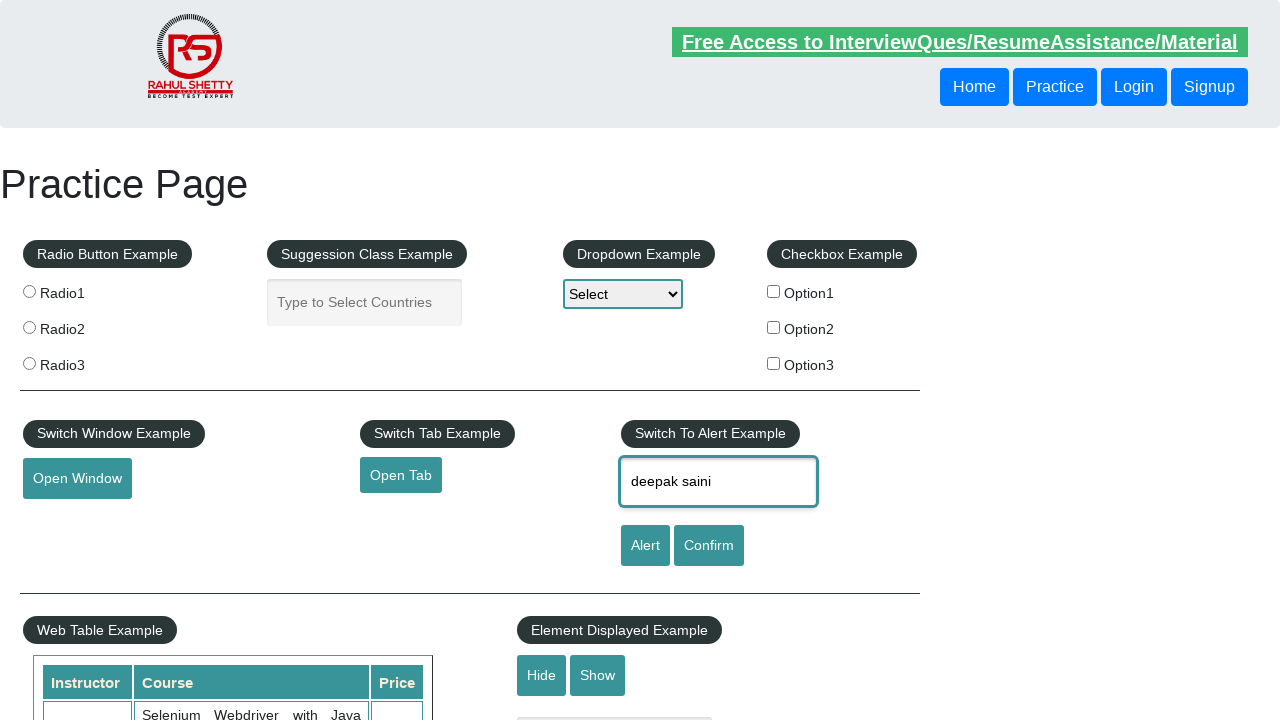

Clicked alert button to trigger alert dialog at (645, 546) on #alertbtn
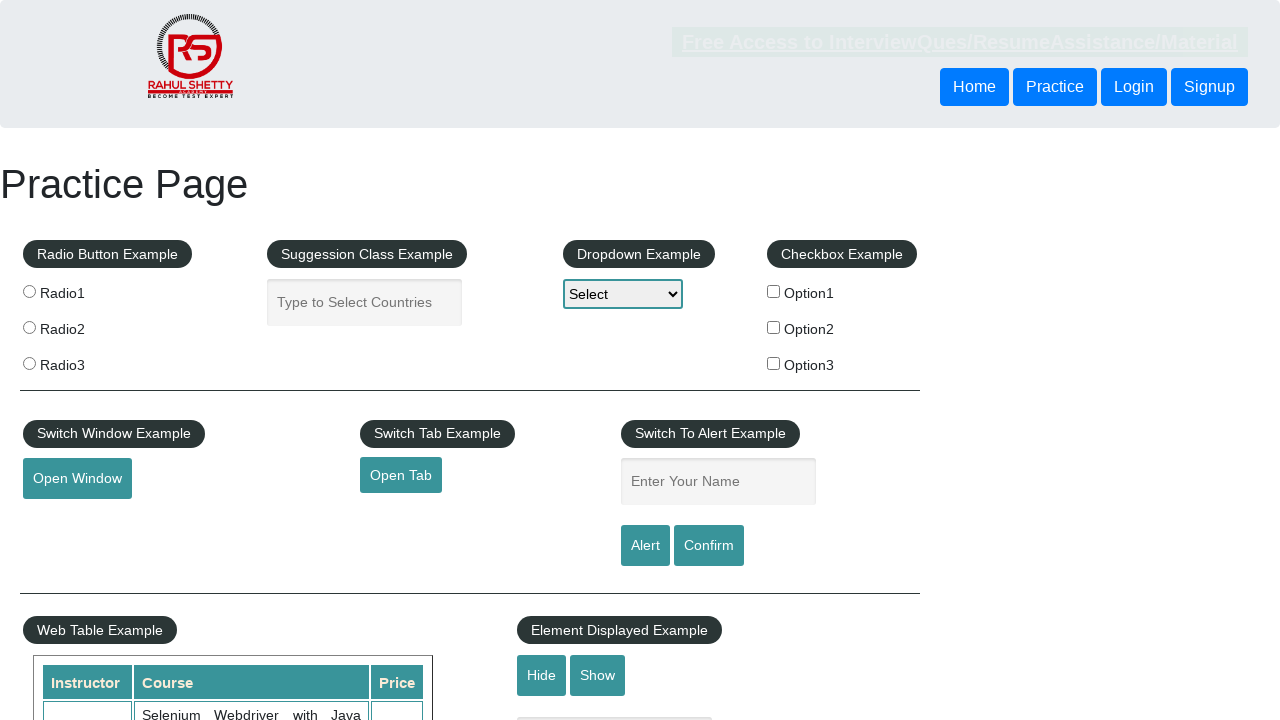

Set up dialog handler to accept alert
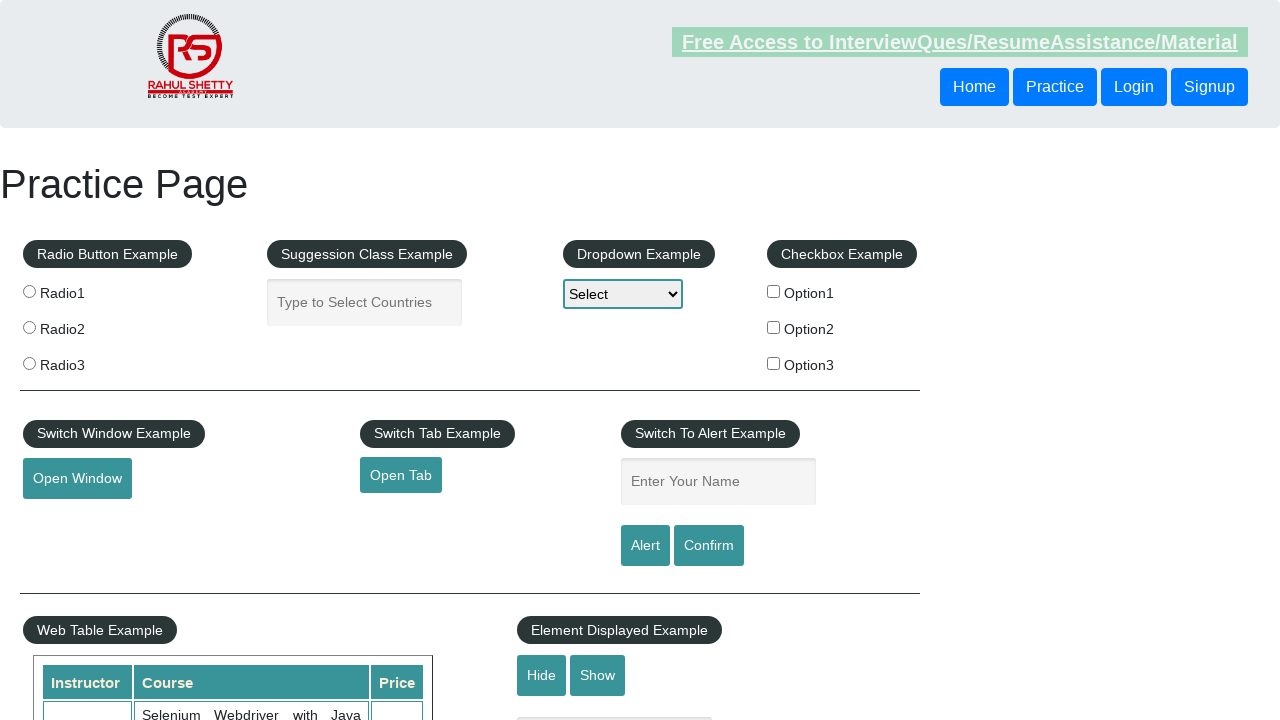

Waited for alert to be processed
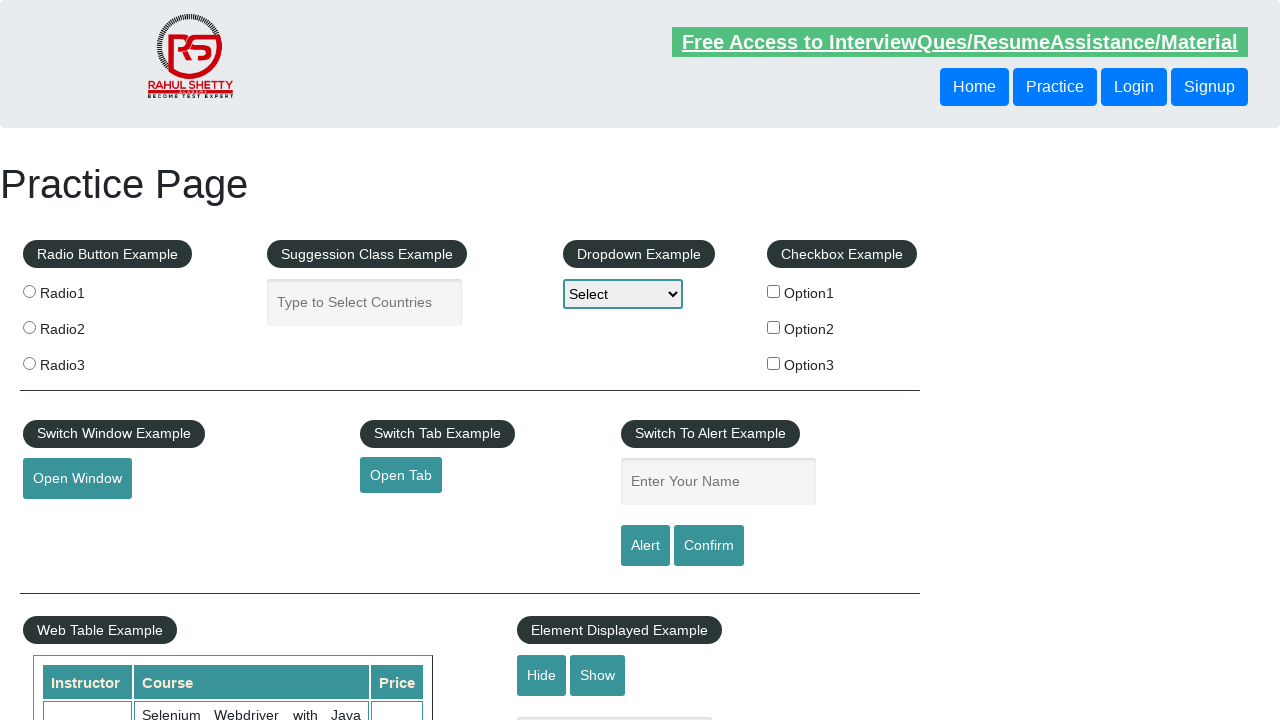

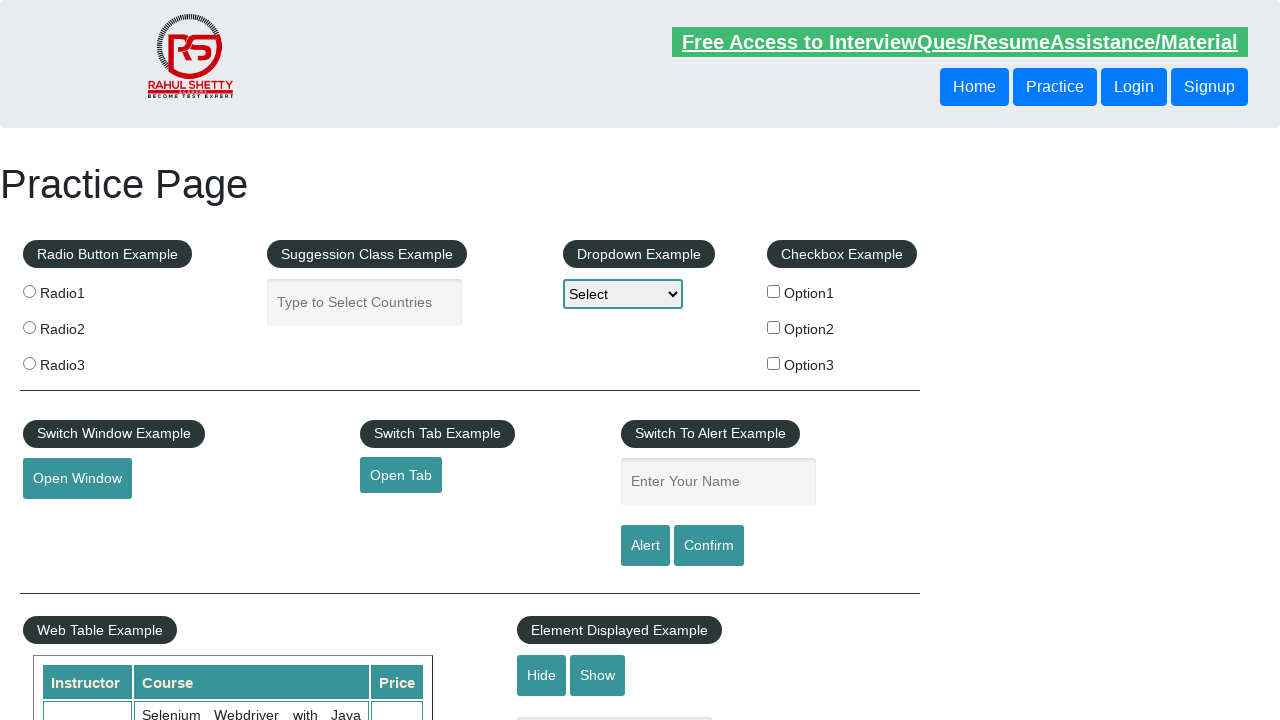